Tests keyboard shortcuts functionality by copying text from the left editor and pasting it to the right editor on a text comparison tool

Starting URL: https://extendsclass.com/text-compare.html

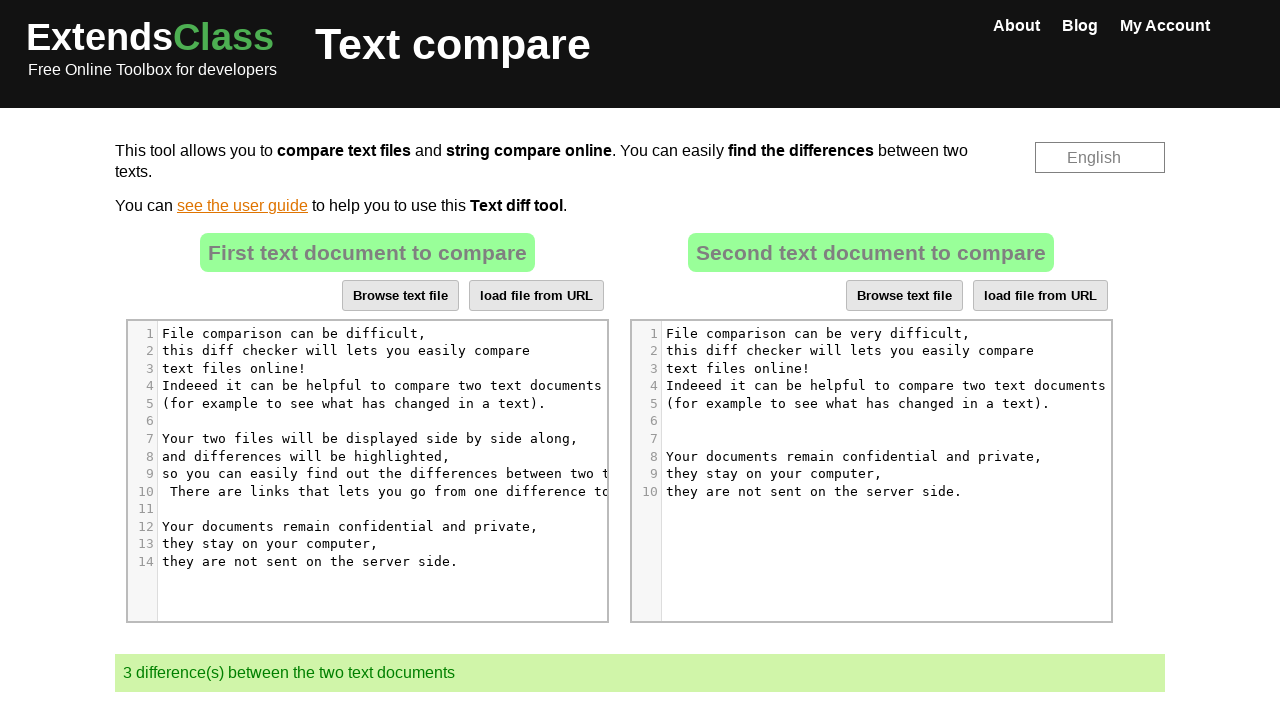

Waited for page to fully load (networkidle)
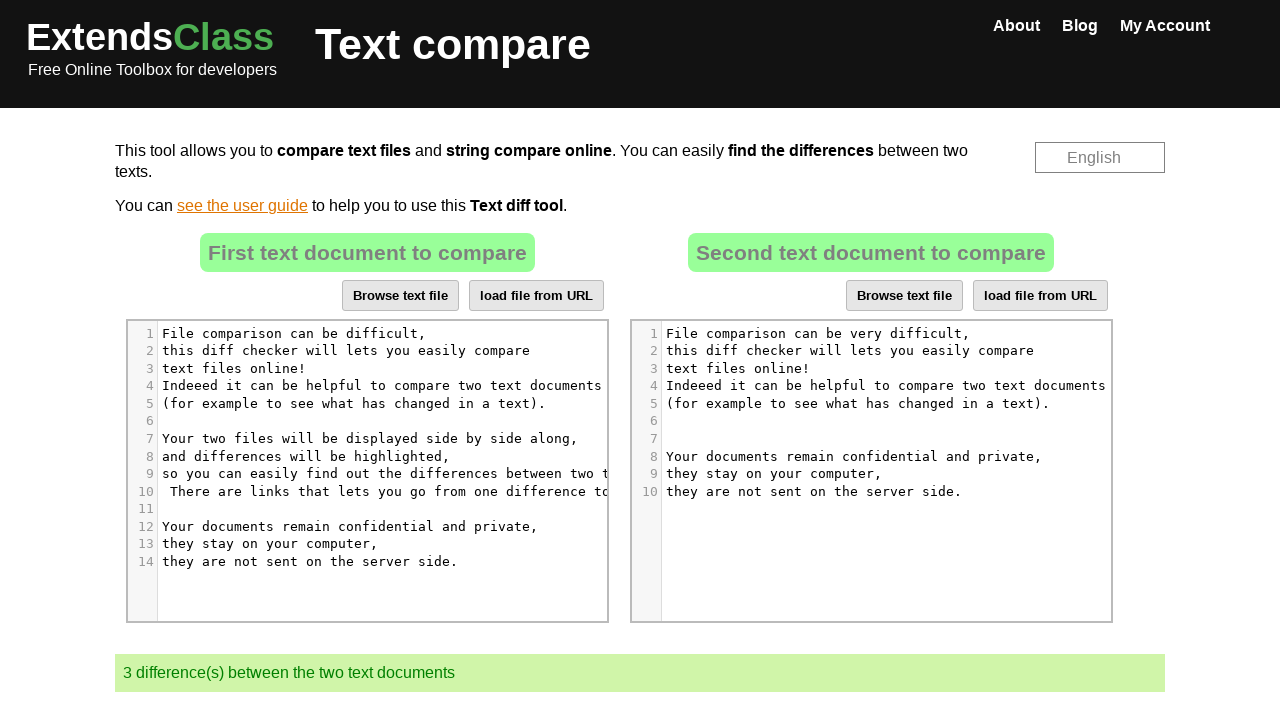

Located the left editor (source CodeMirror)
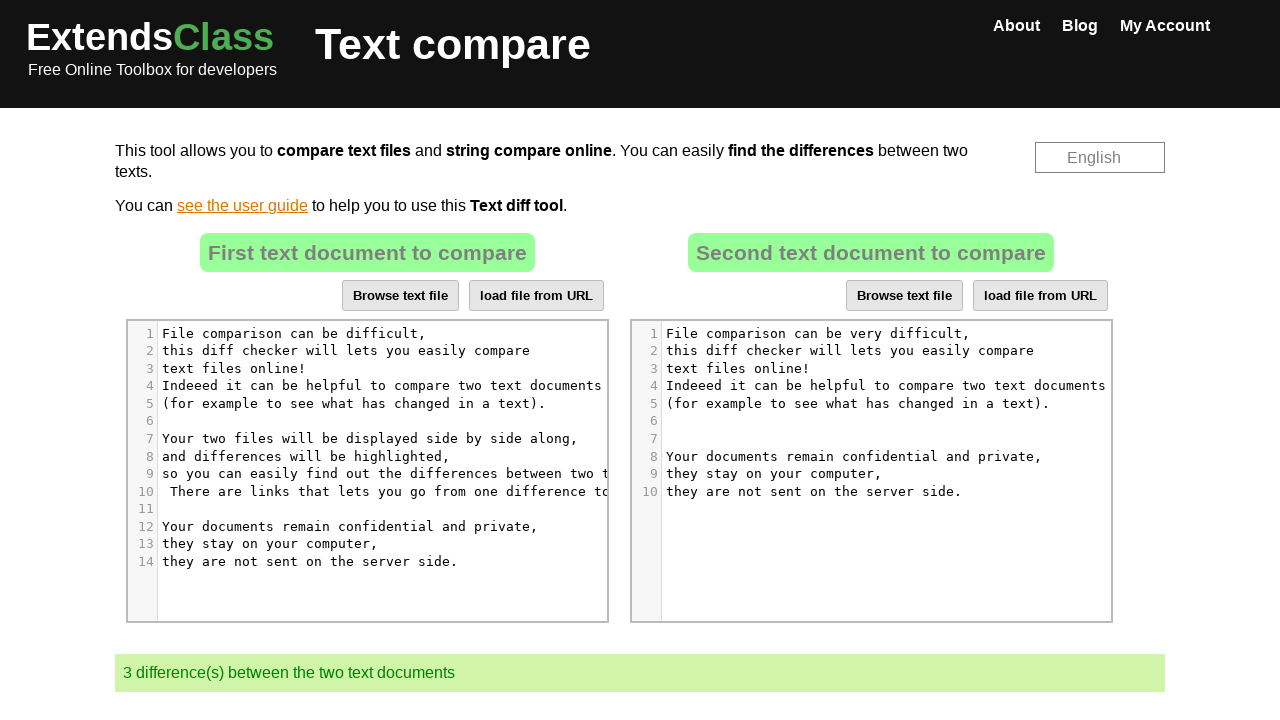

Clicked on the left editor to focus it at (367, 471) on div.CodeMirror >> nth=0
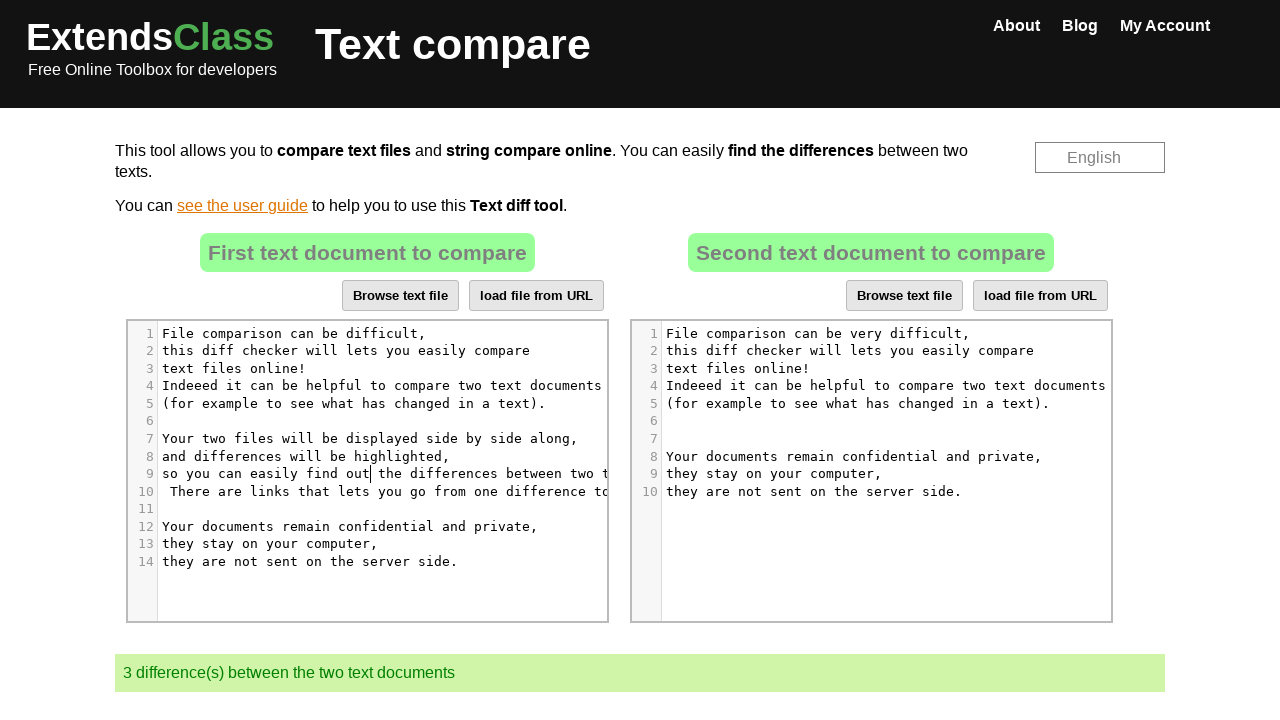

Pressed Select All keyboard shortcut (Ctrl+A or Cmd+A)
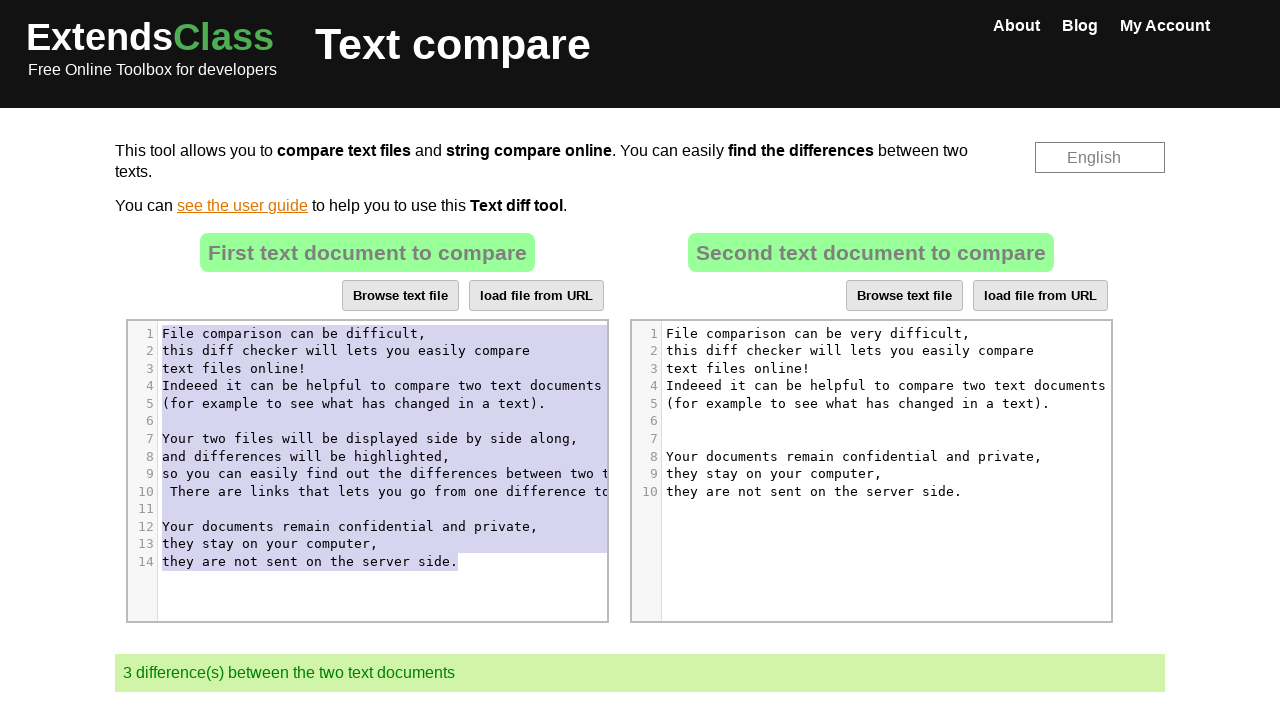

Pressed Copy keyboard shortcut (Ctrl+C or Cmd+C) to copy selected text from left editor
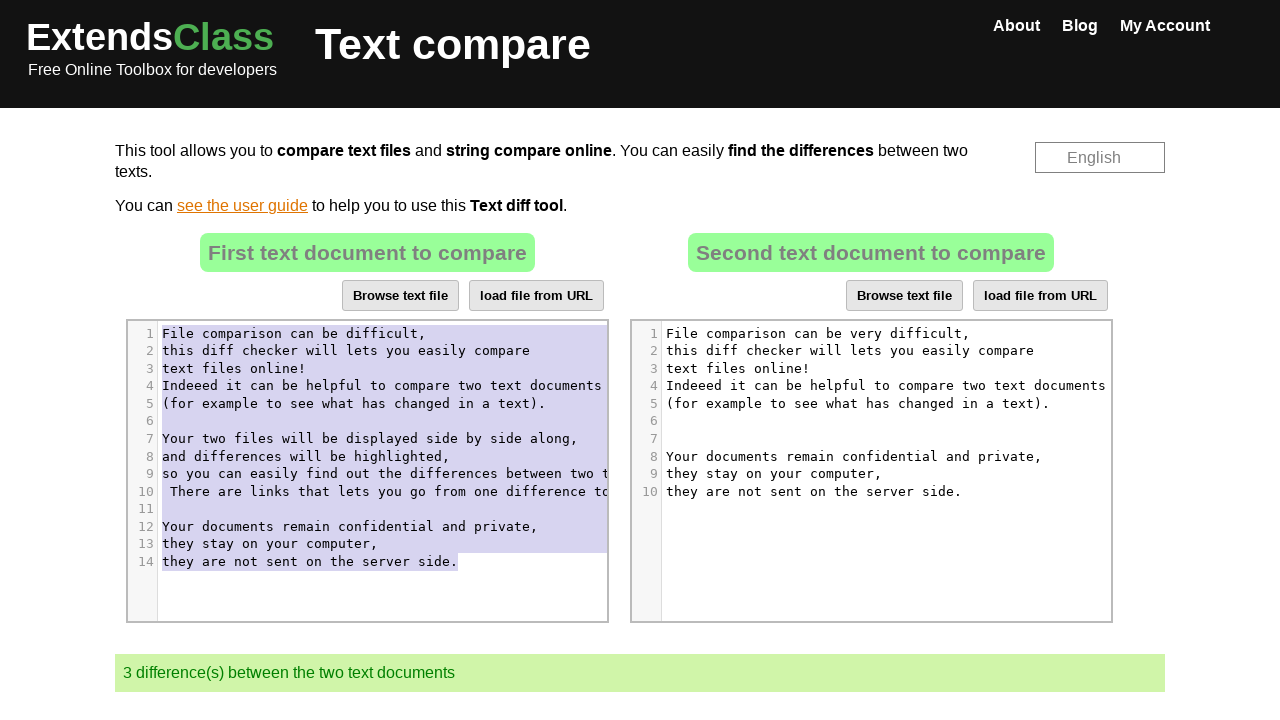

Located the right editor (destination CodeMirror)
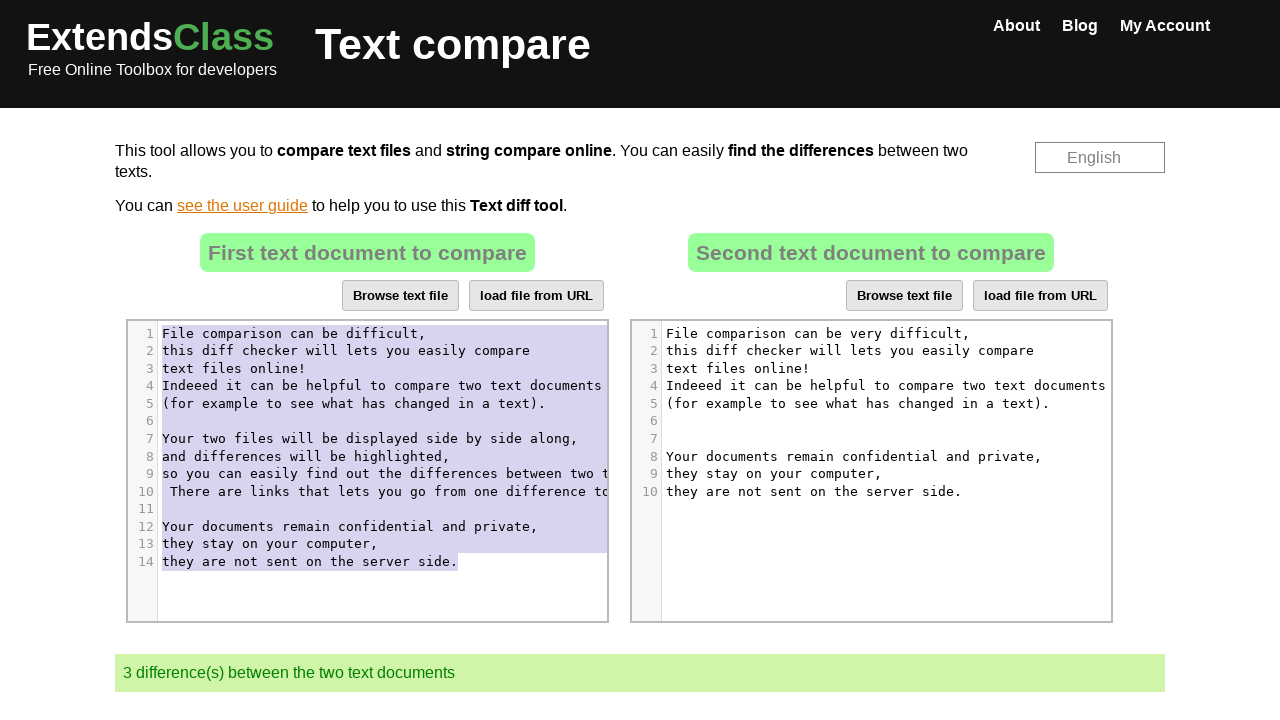

Clicked on the right editor to focus it at (871, 471) on div.CodeMirror >> nth=1
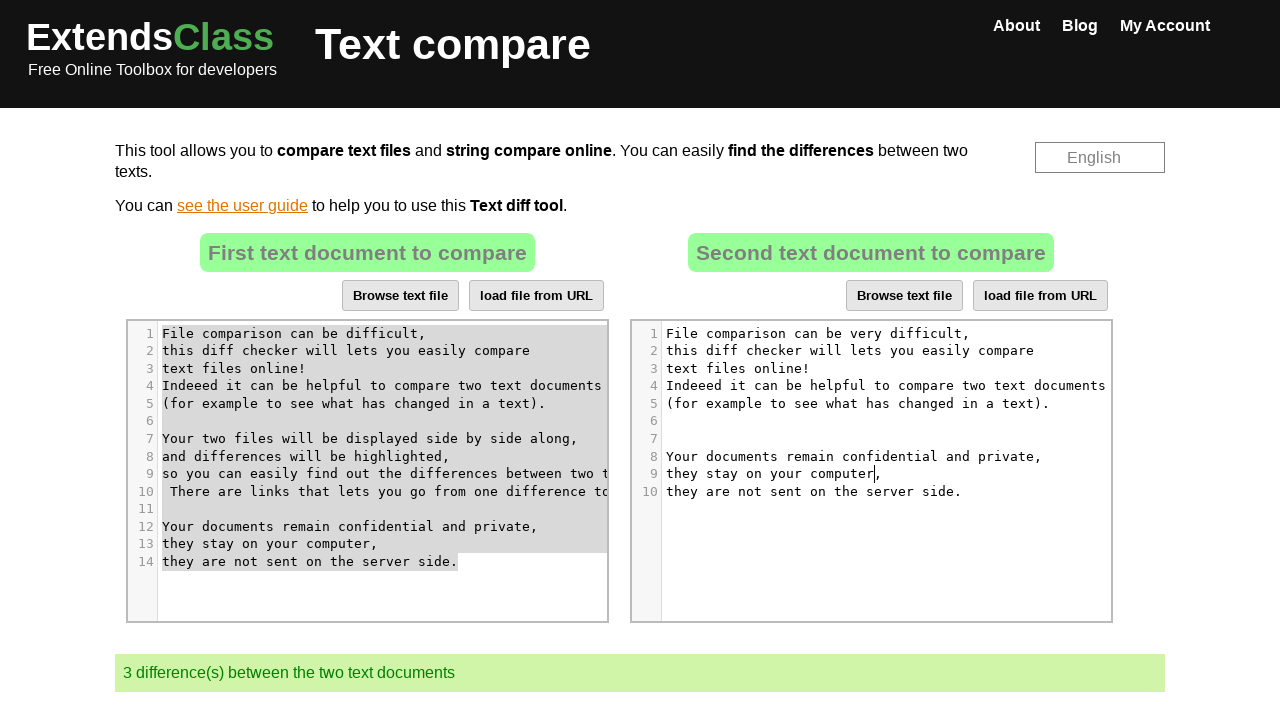

Pressed Select All keyboard shortcut (Ctrl+A or Cmd+A) on right editor
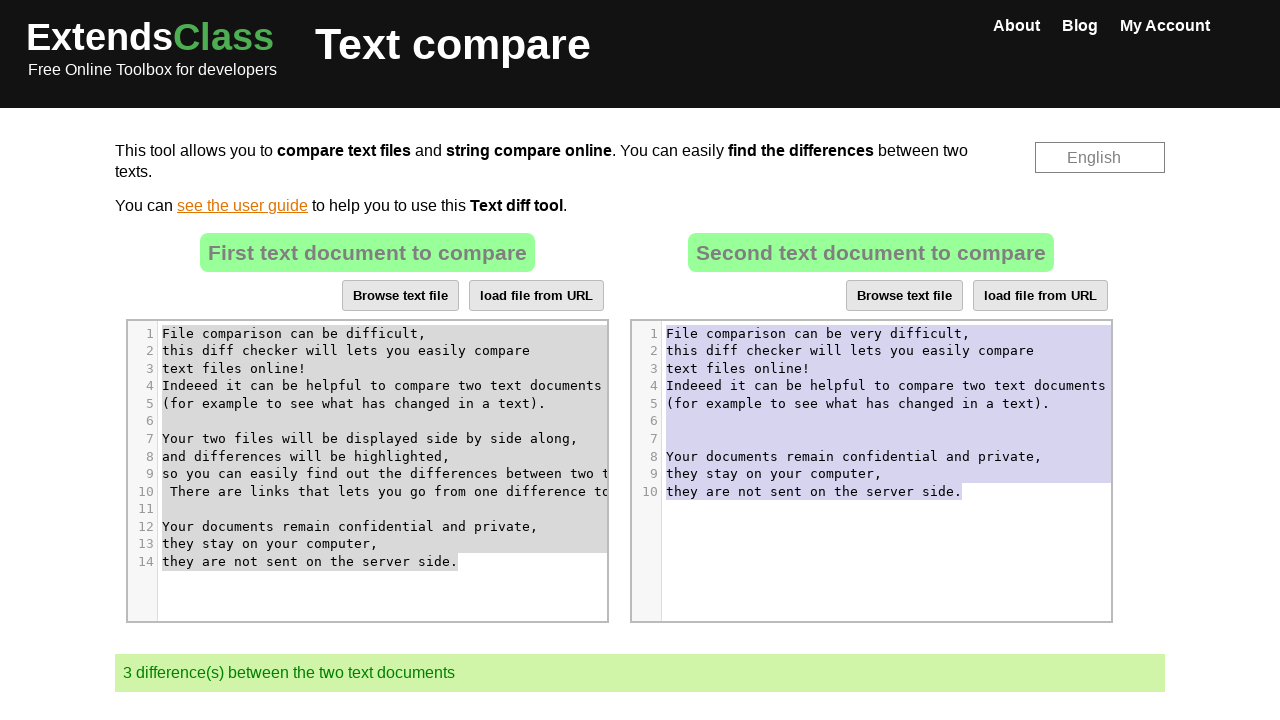

Pressed Paste keyboard shortcut (Ctrl+V or Cmd+V) to paste copied text into right editor
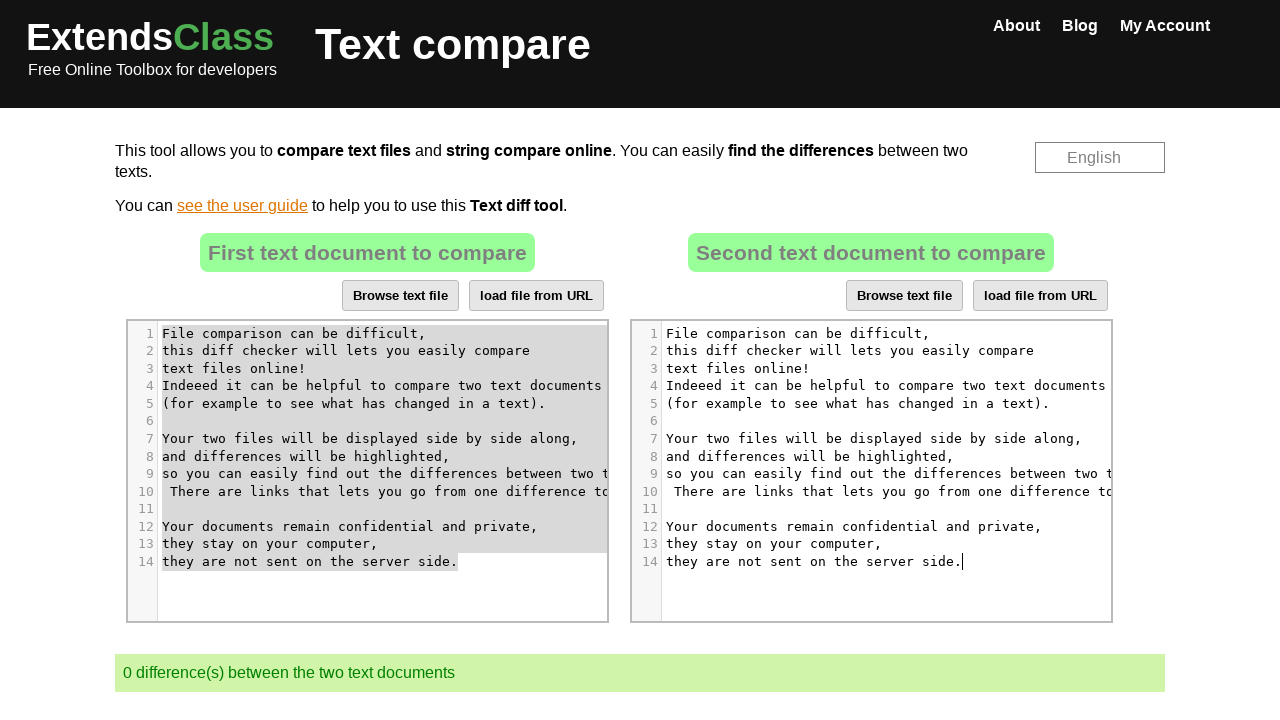

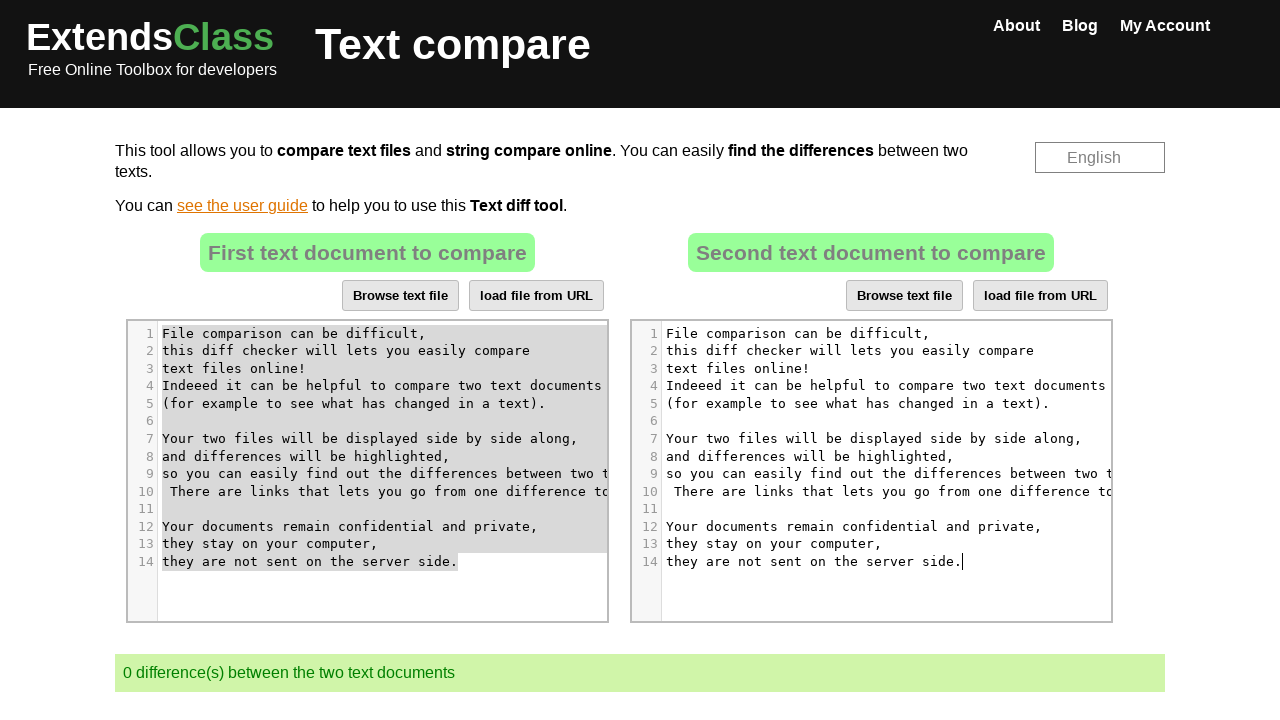